Tests multi-tab functionality by opening a new browser tab and navigating to a new window page on a practice testing site

Starting URL: https://practice.expandtesting.com/windows

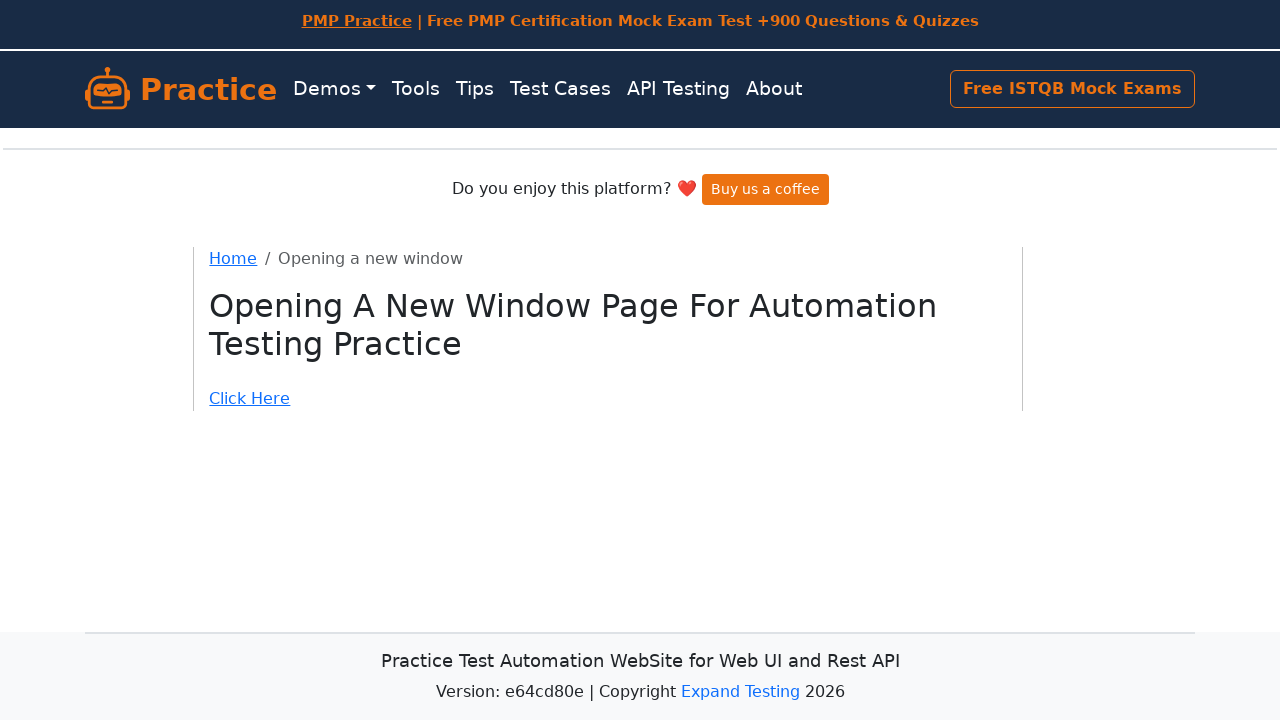

Opened a new browser tab in the same context
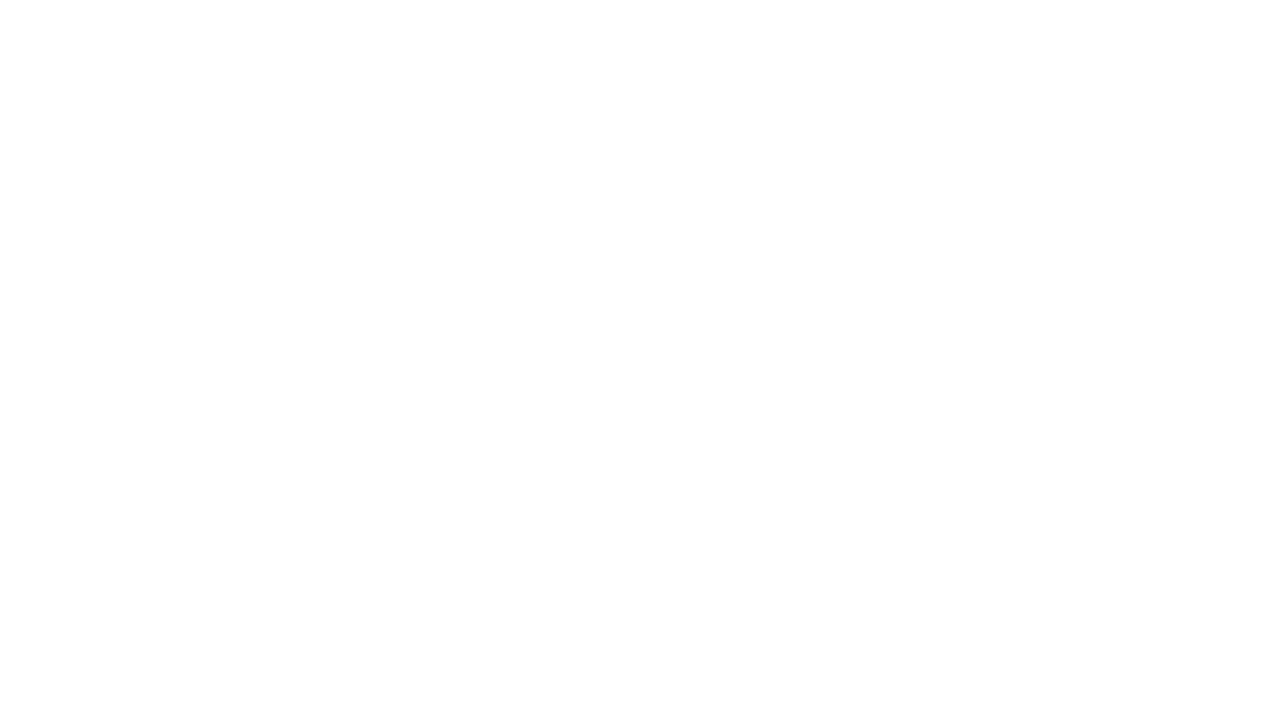

Navigated to the new window page at https://practice.expandtesting.com/windows/new
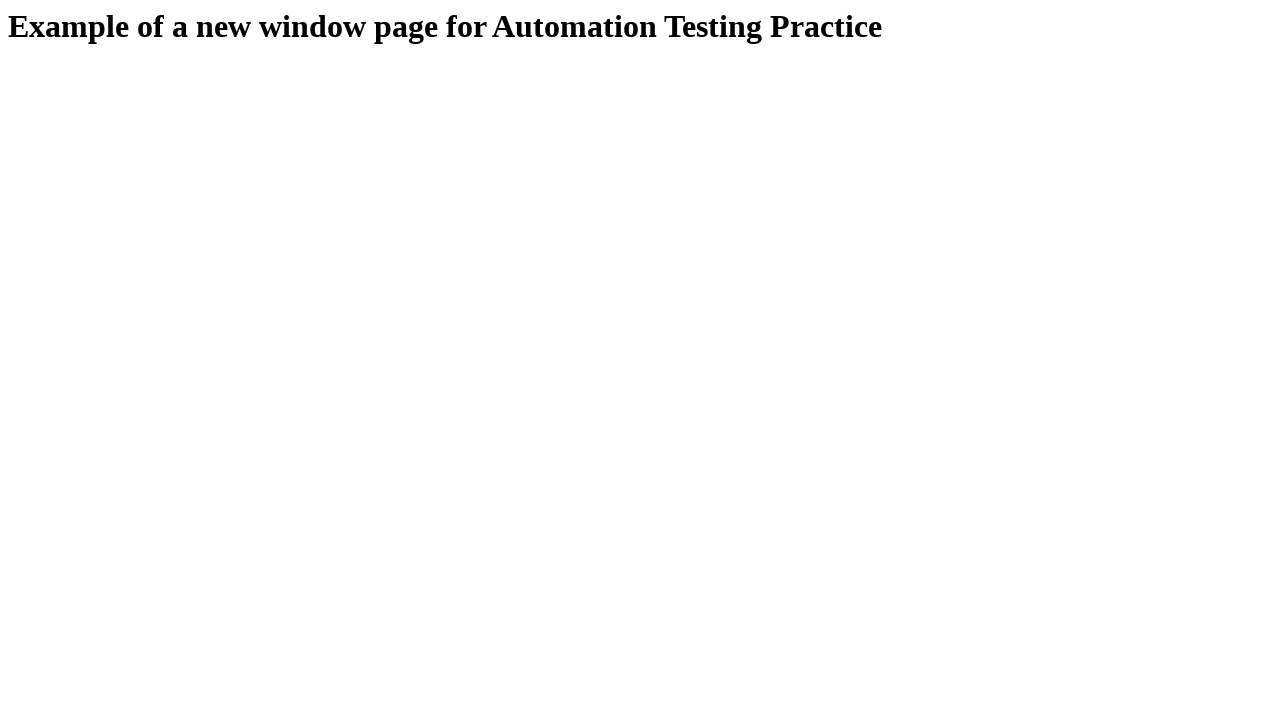

New page finished loading
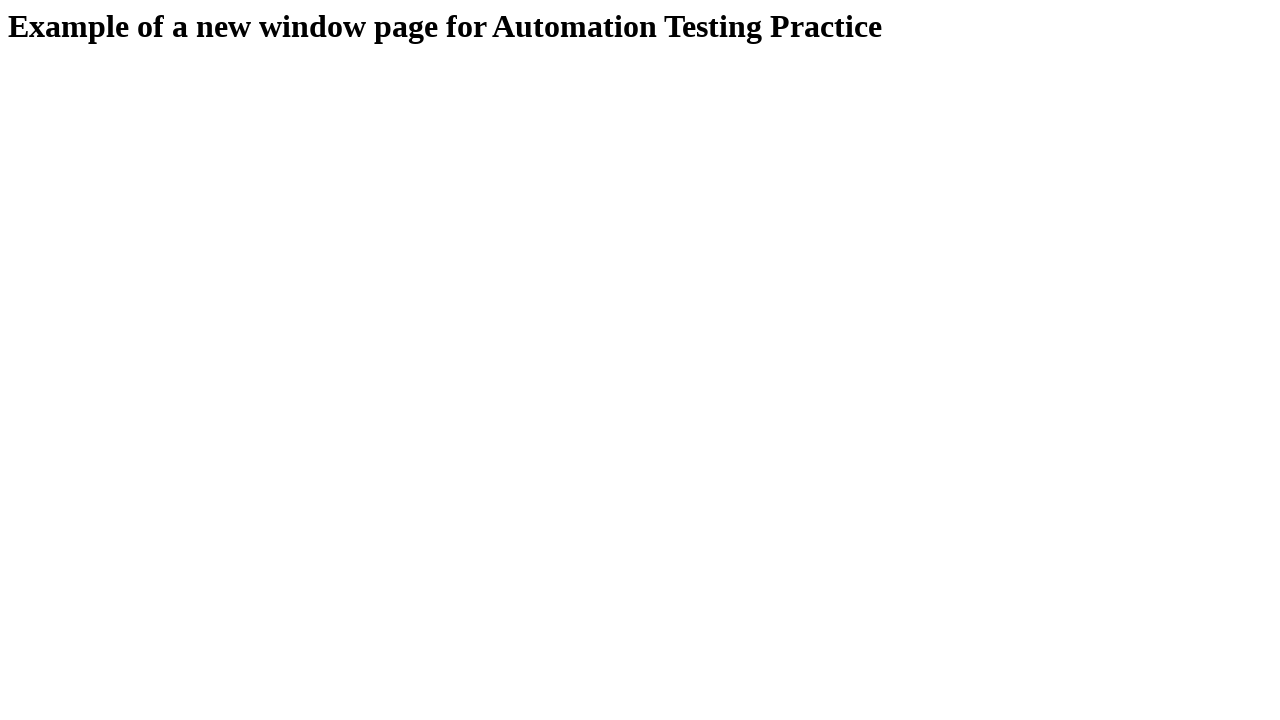

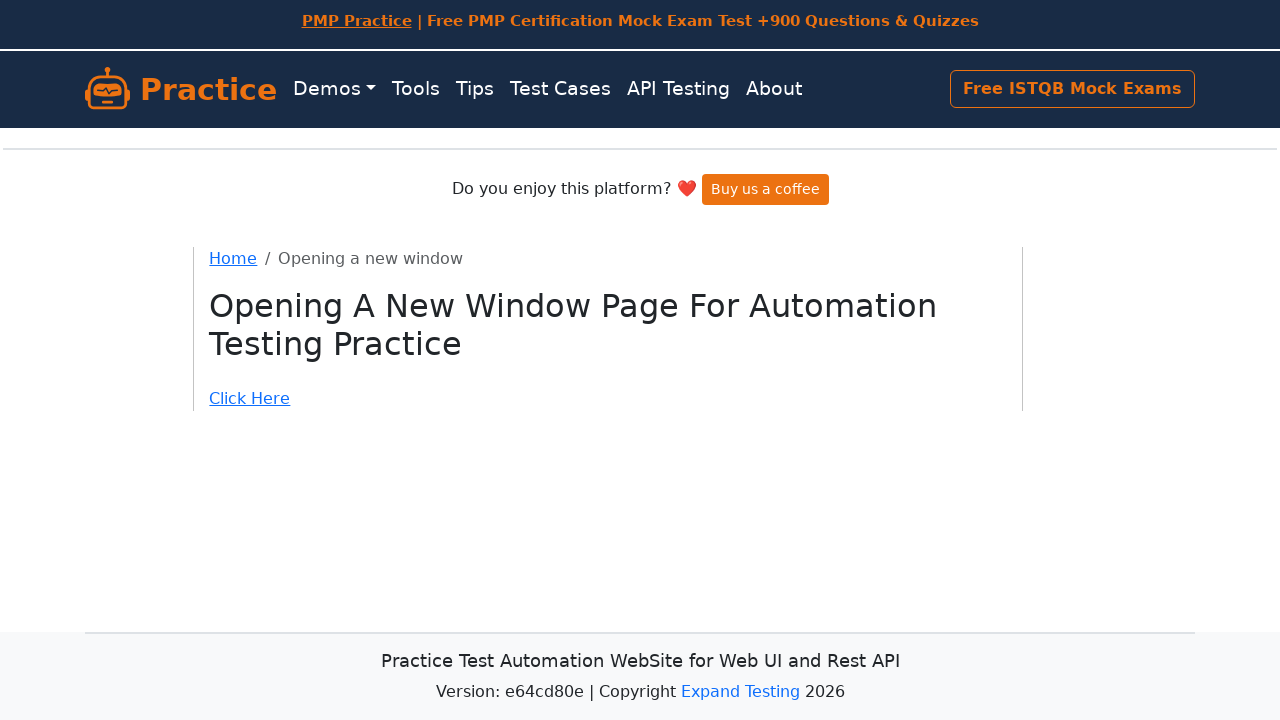